Tests handling of a confirmation alert by clicking a button that triggers the alert, dismissing it, and verifying the cancel message is displayed

Starting URL: https://testautomationpractice.blogspot.com/

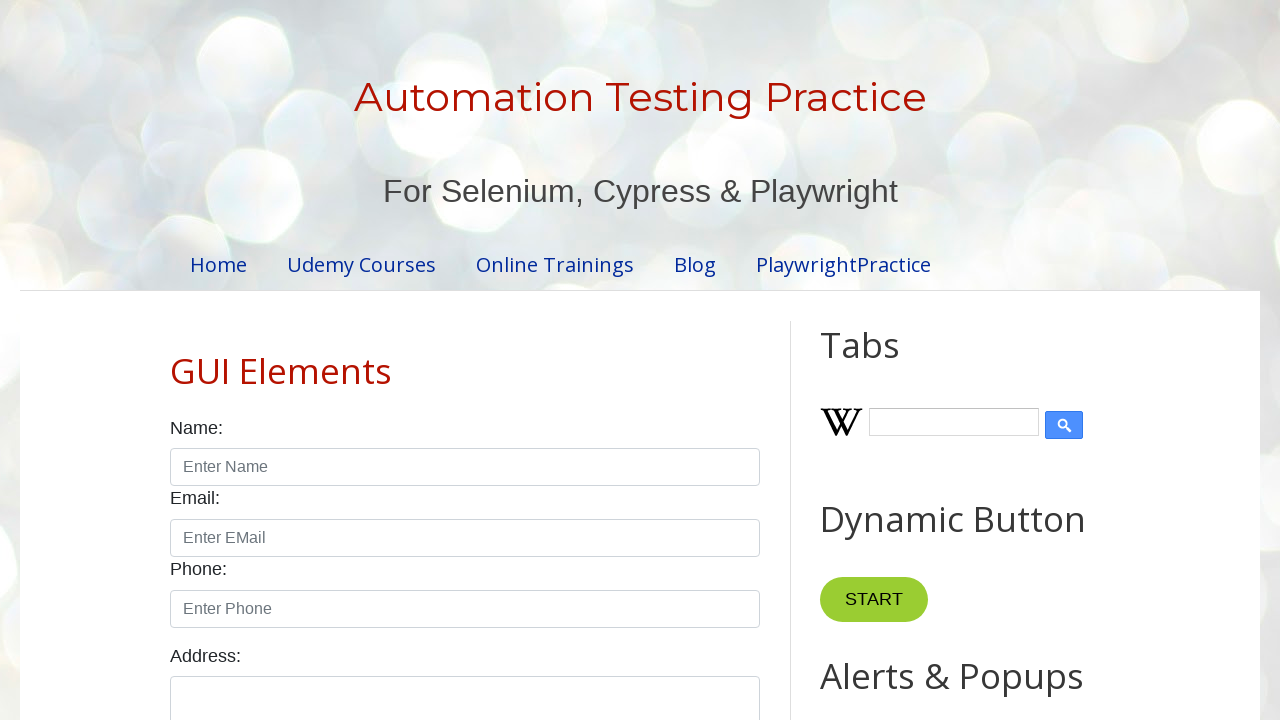

Set up dialog handler to dismiss confirmation alerts
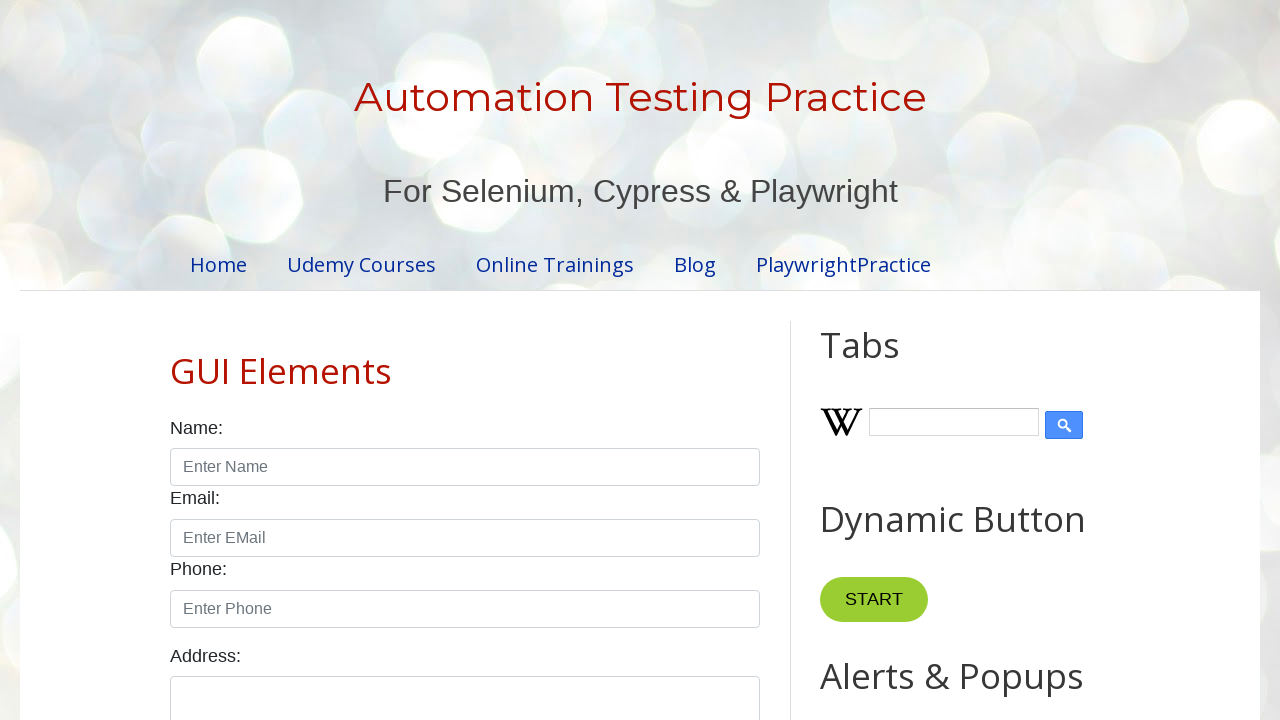

Clicked confirmBtn button to trigger confirmation alert at (912, 360) on button#confirmBtn
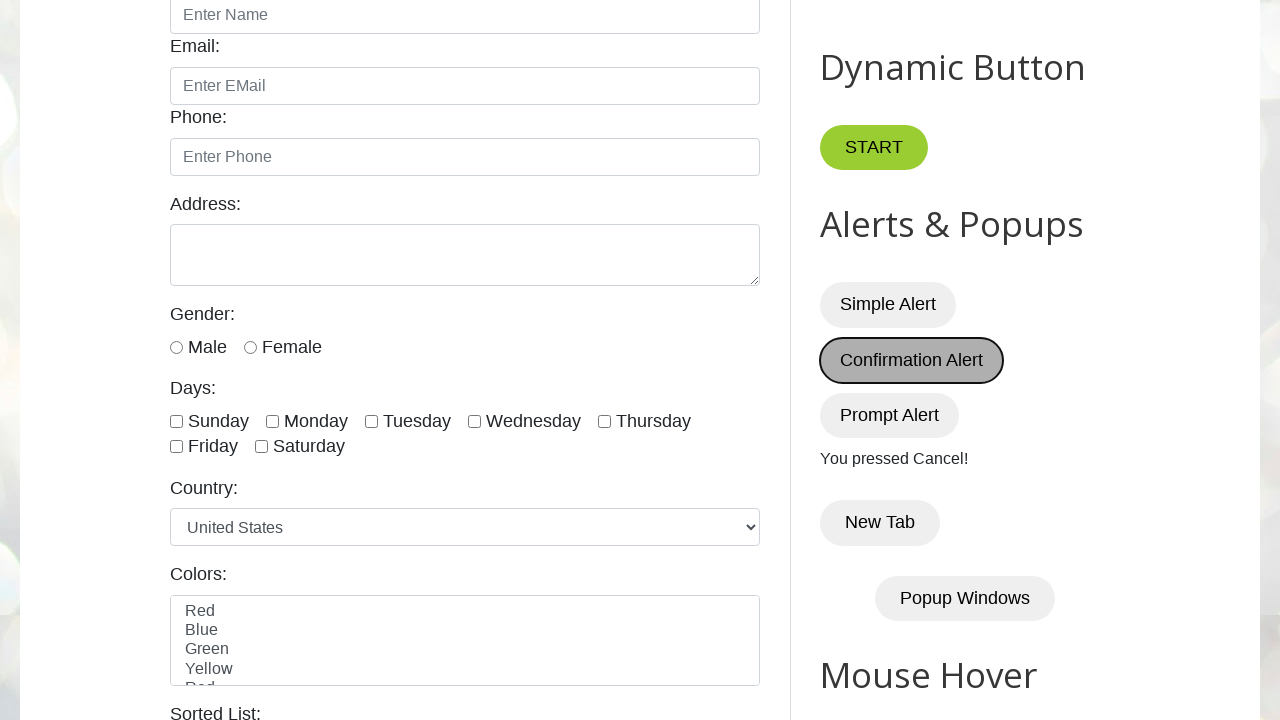

Verified cancel message 'You pressed Cancel!' is displayed
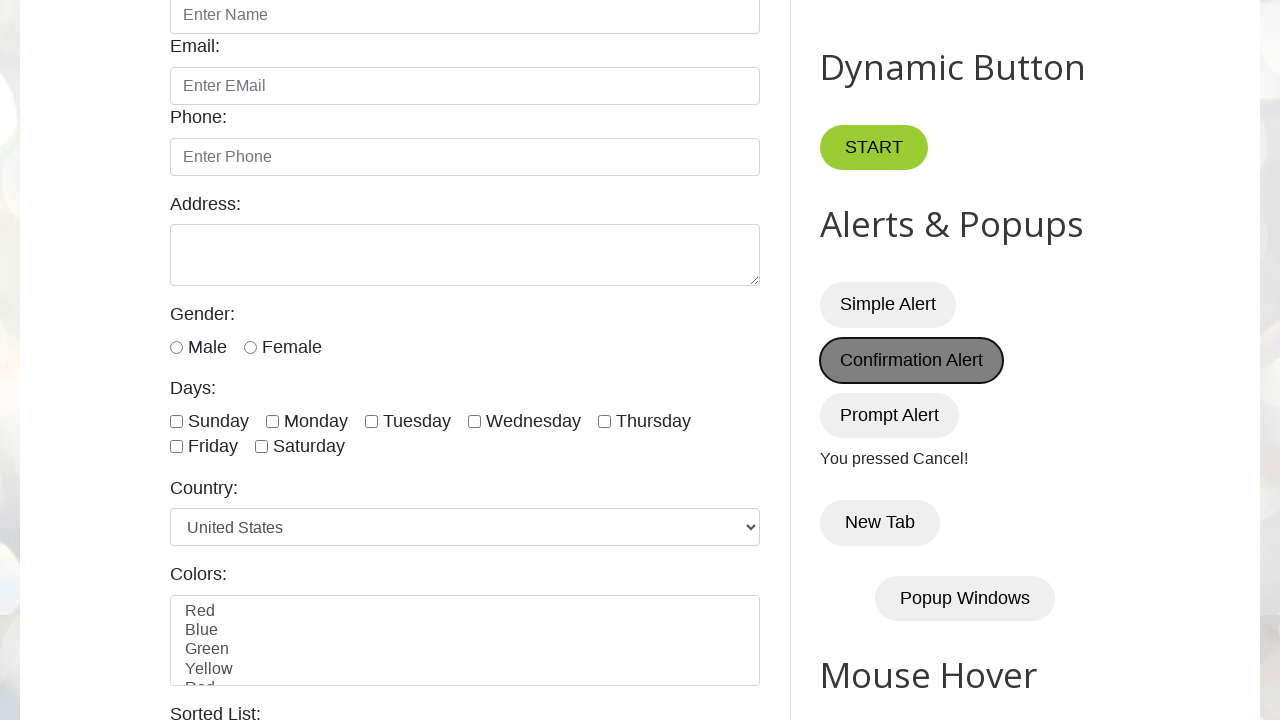

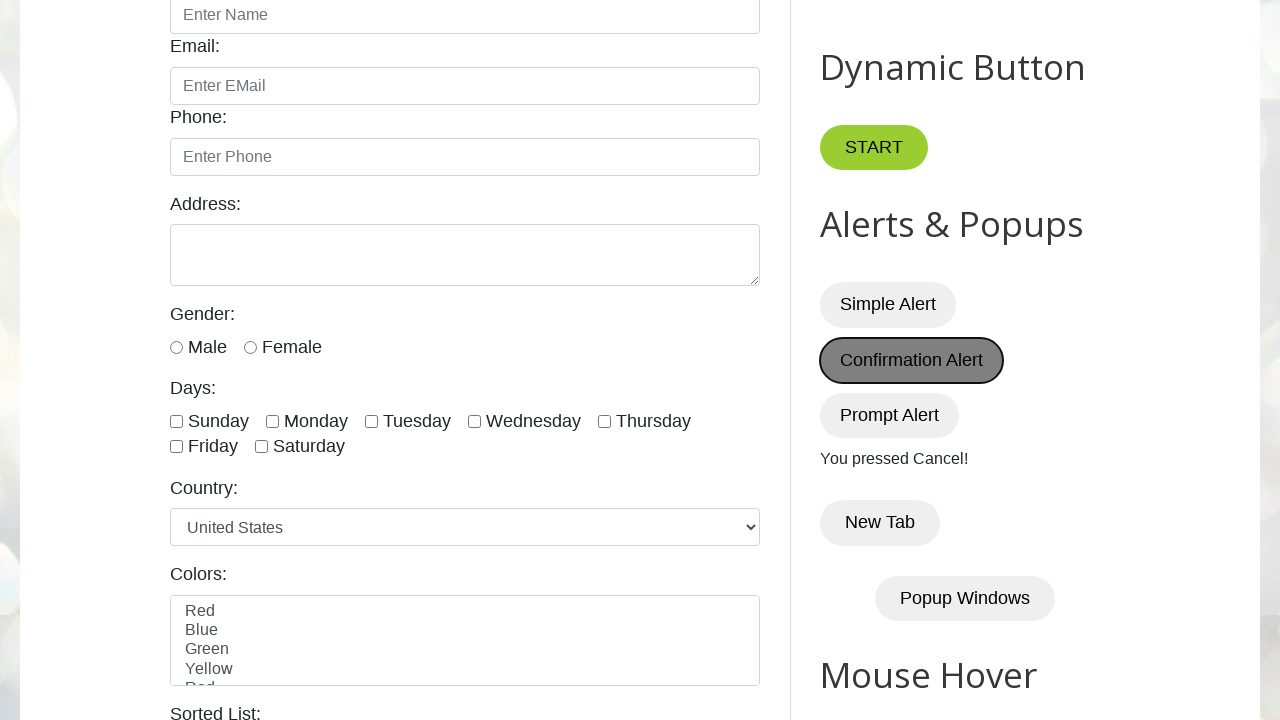